Tests handling a delayed alert that appears after clicking a timer button and waiting for it to appear

Starting URL: https://demoqa.com/alerts

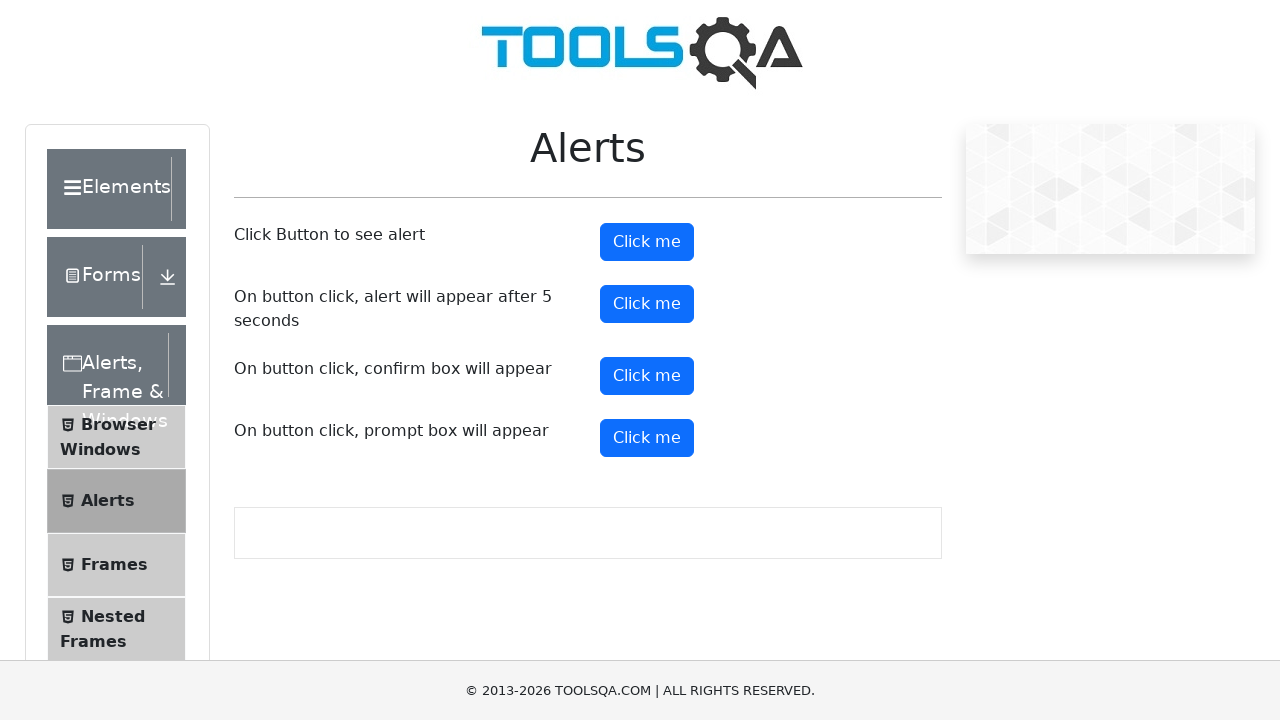

Set up dialog handler for alerts
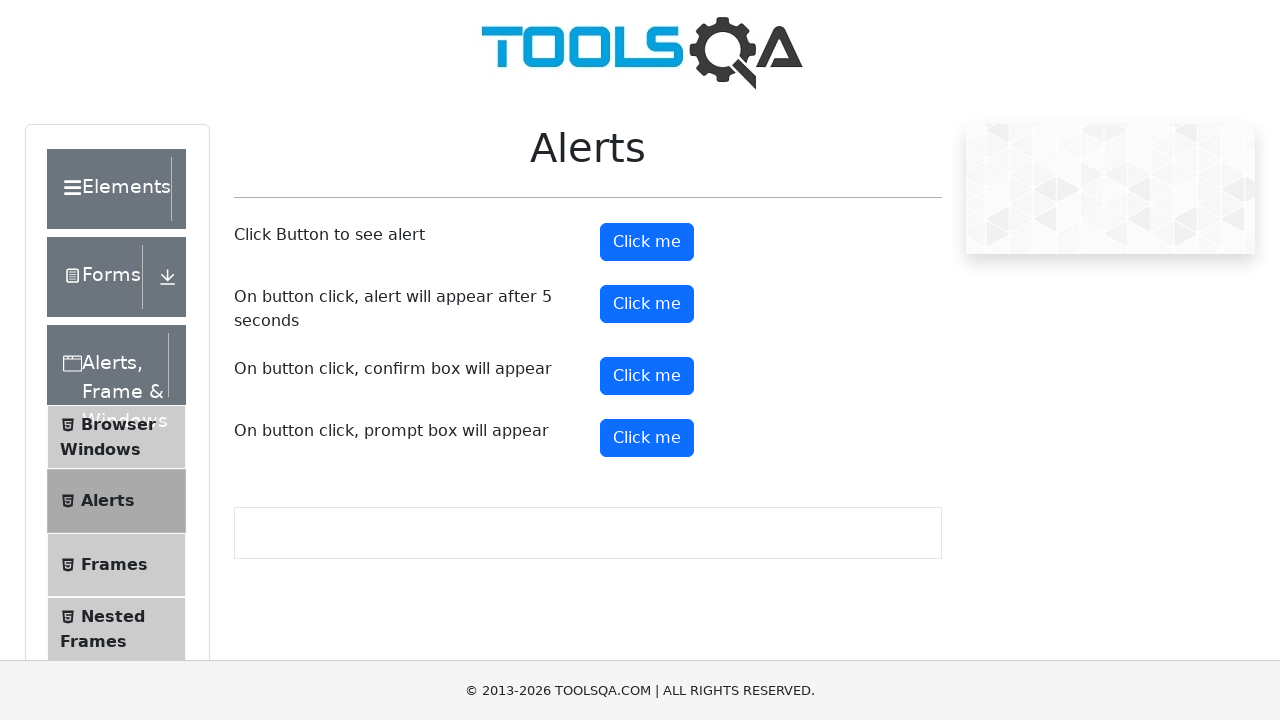

Clicked timer alert button at (647, 304) on #timerAlertButton
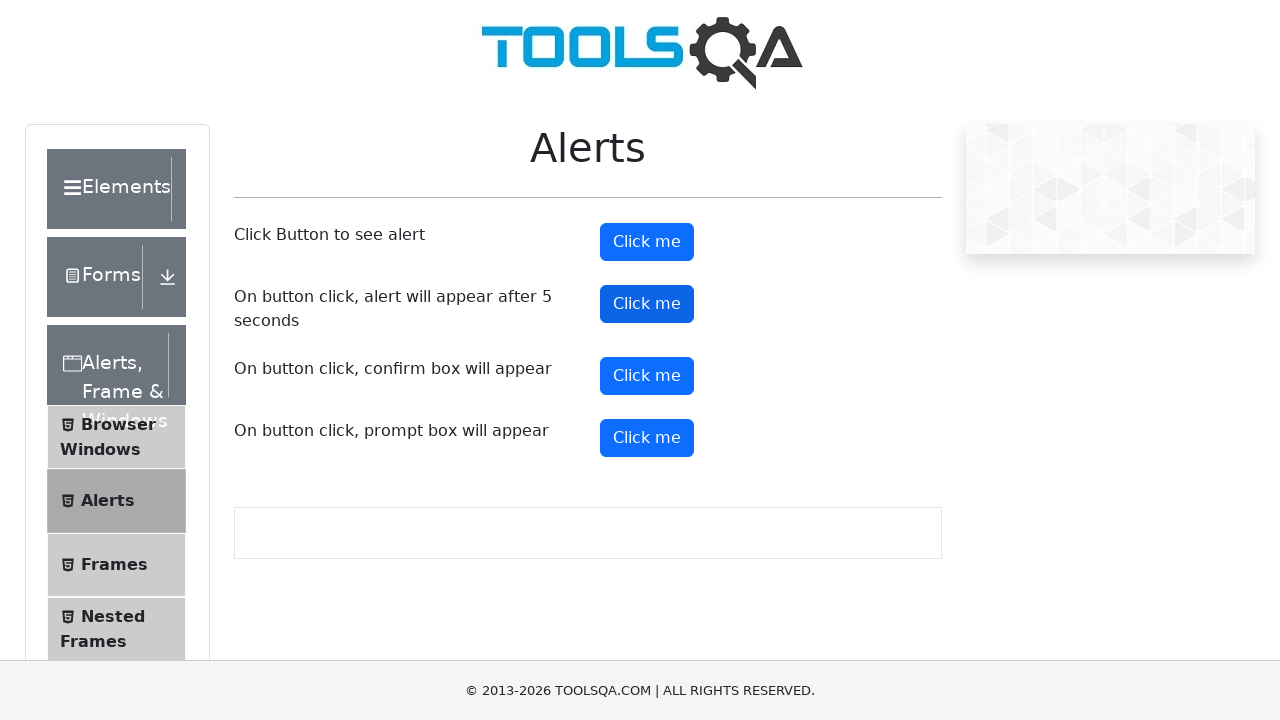

Waited 5 seconds for delayed alert to appear
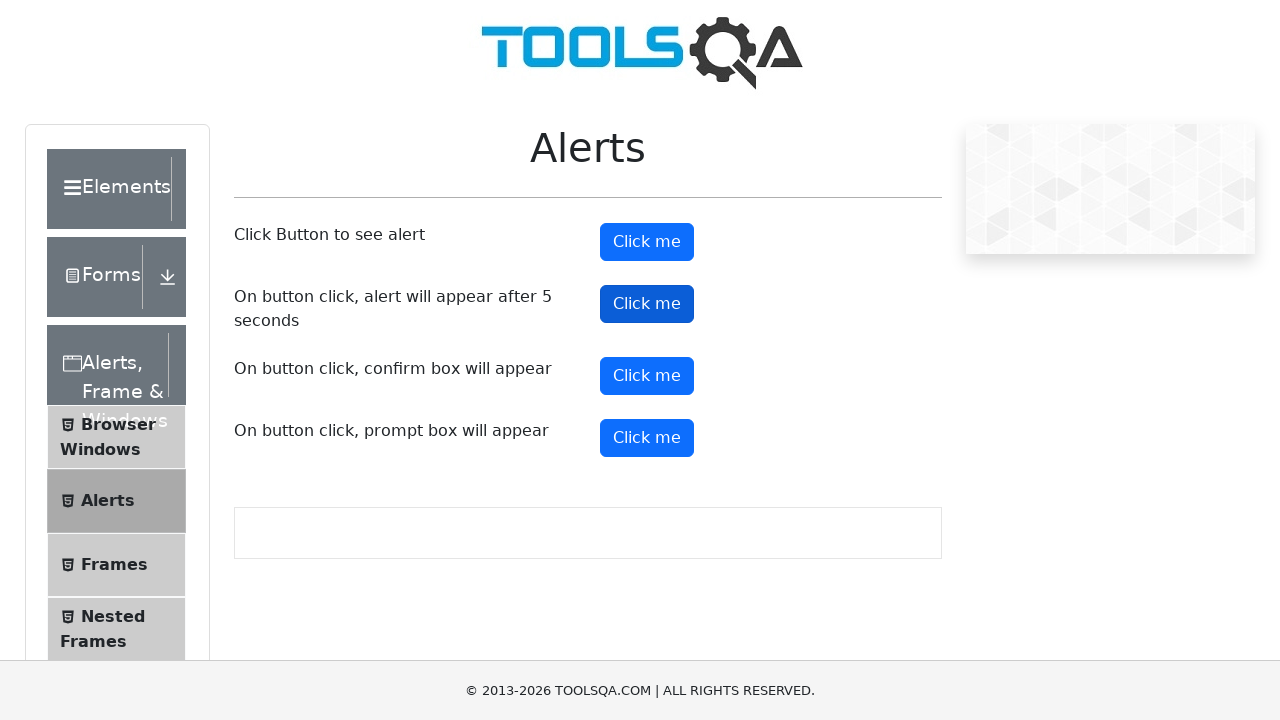

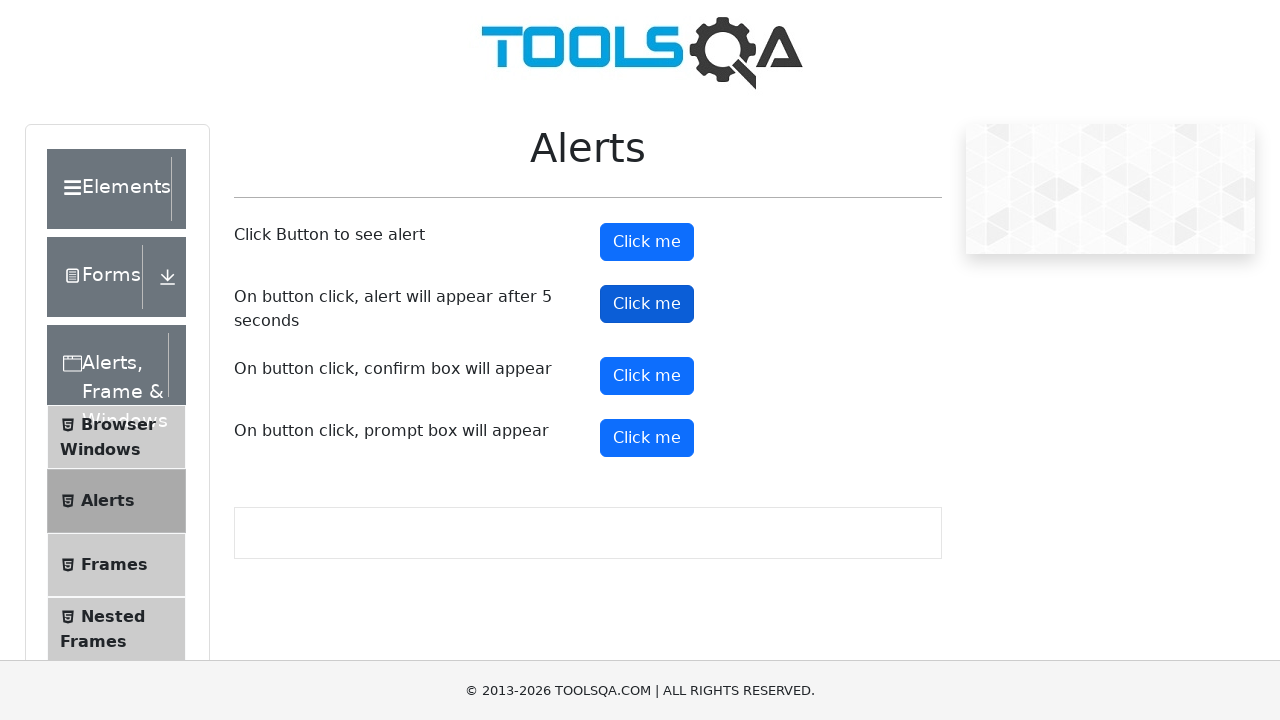